Tests a practice form submission by filling in name, email, and password fields, checking a checkbox, and submitting the form, then verifying a success message appears.

Starting URL: https://rahulshettyacademy.com/angularpractice/

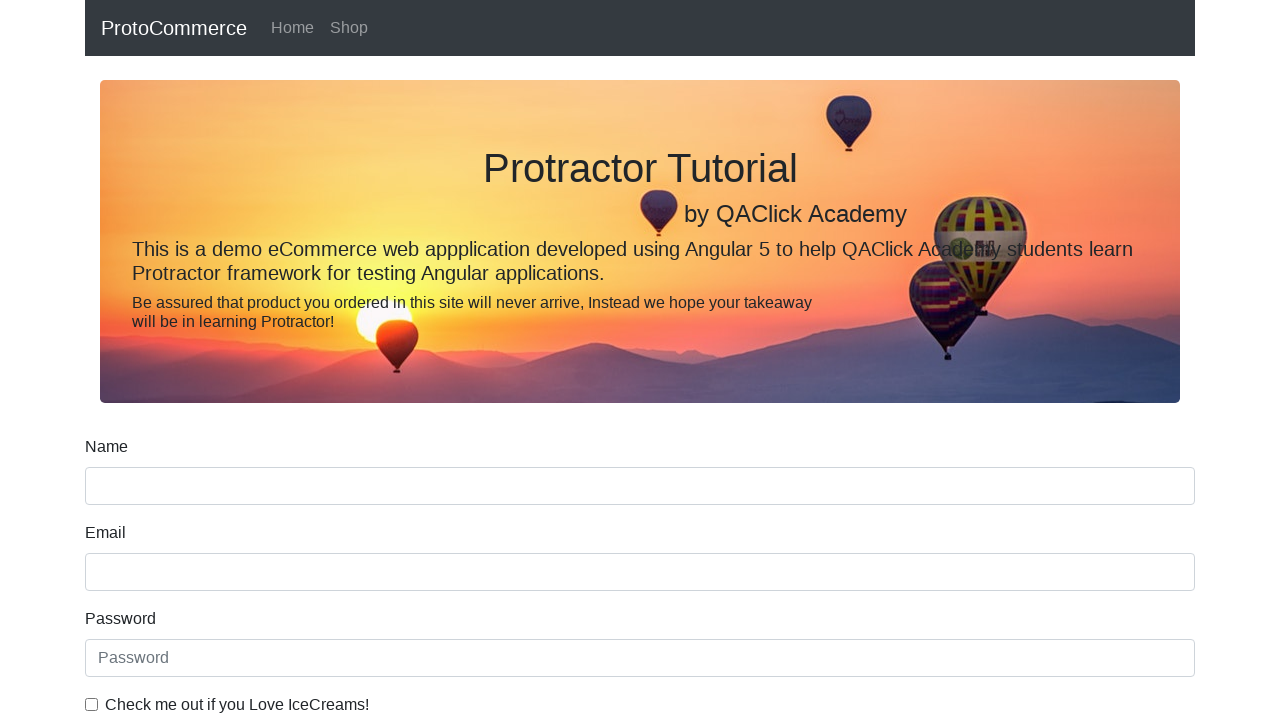

Filled name field with 'John' on input[name='name']
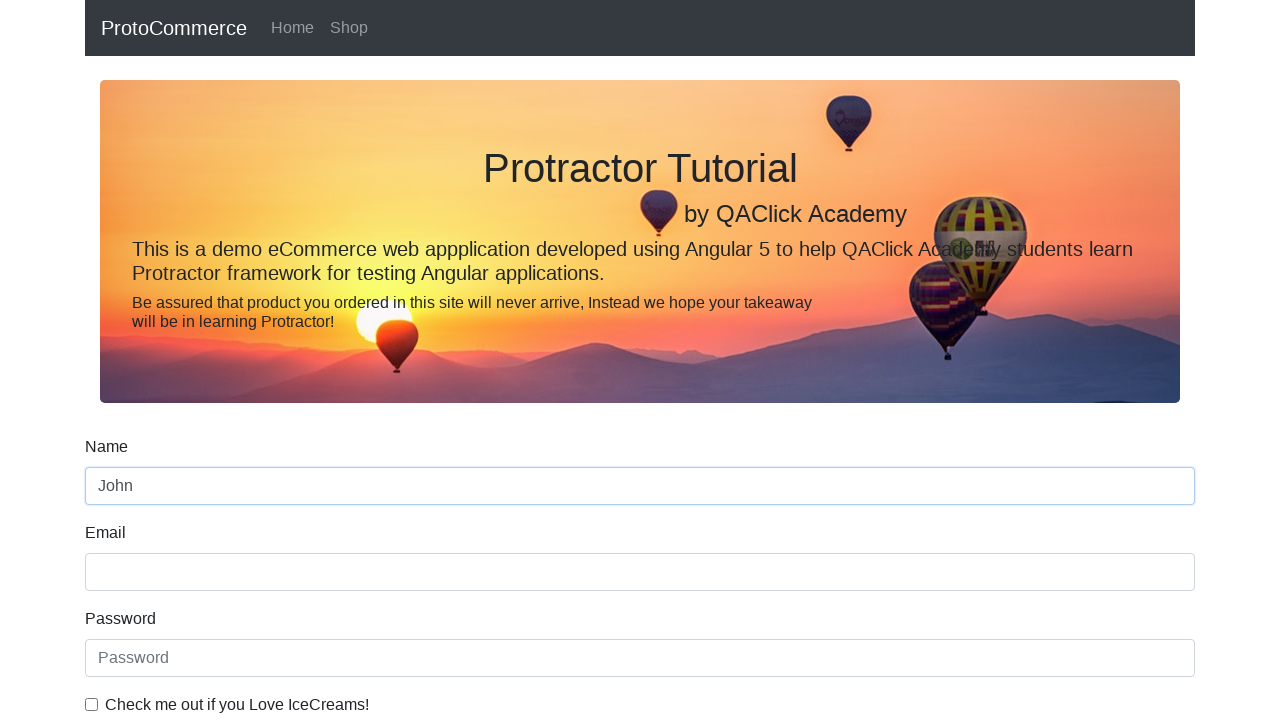

Filled email field with 'John123@asi.com' on input[name='email']
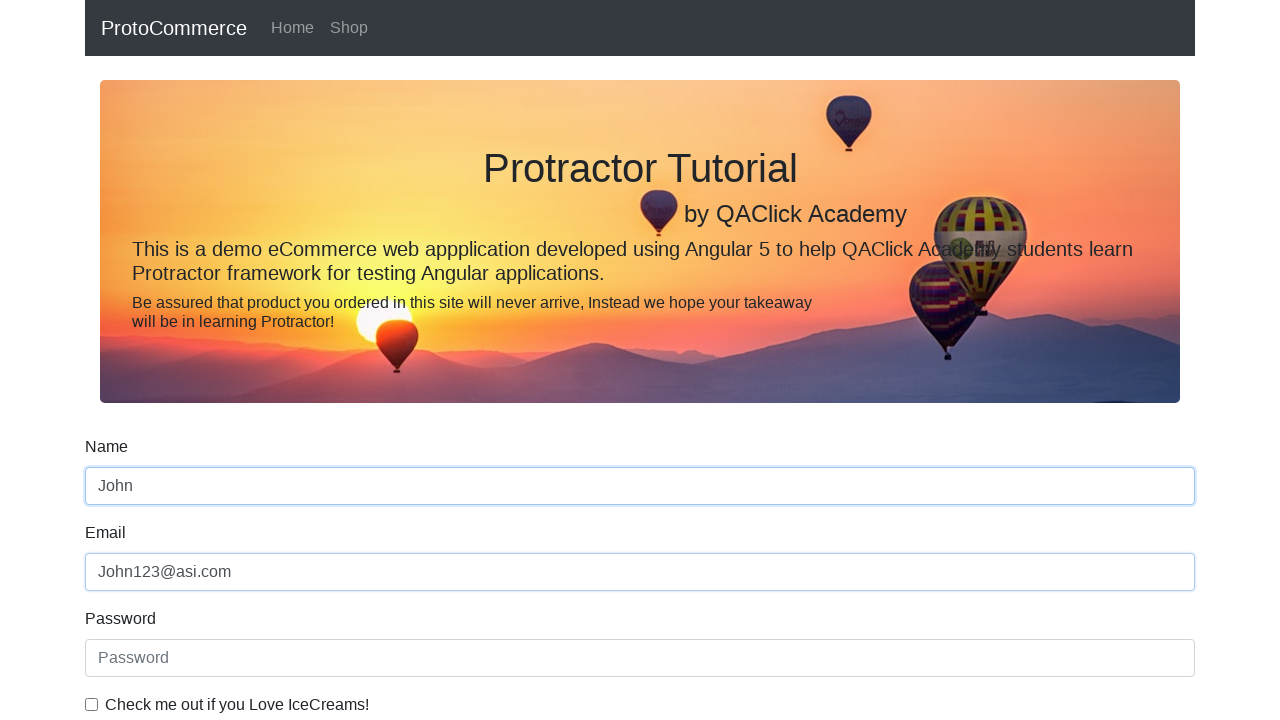

Filled password field with 'john1234' on #exampleInputPassword1
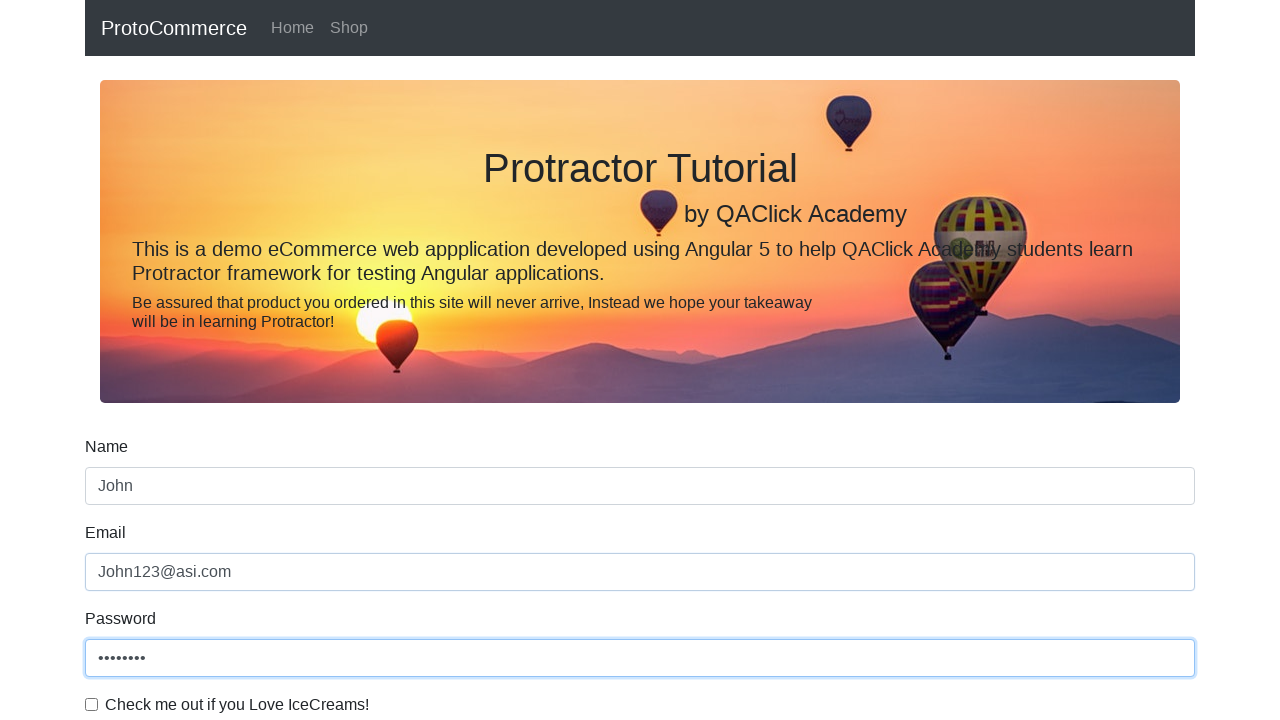

Checked the checkbox at (92, 704) on #exampleCheck1
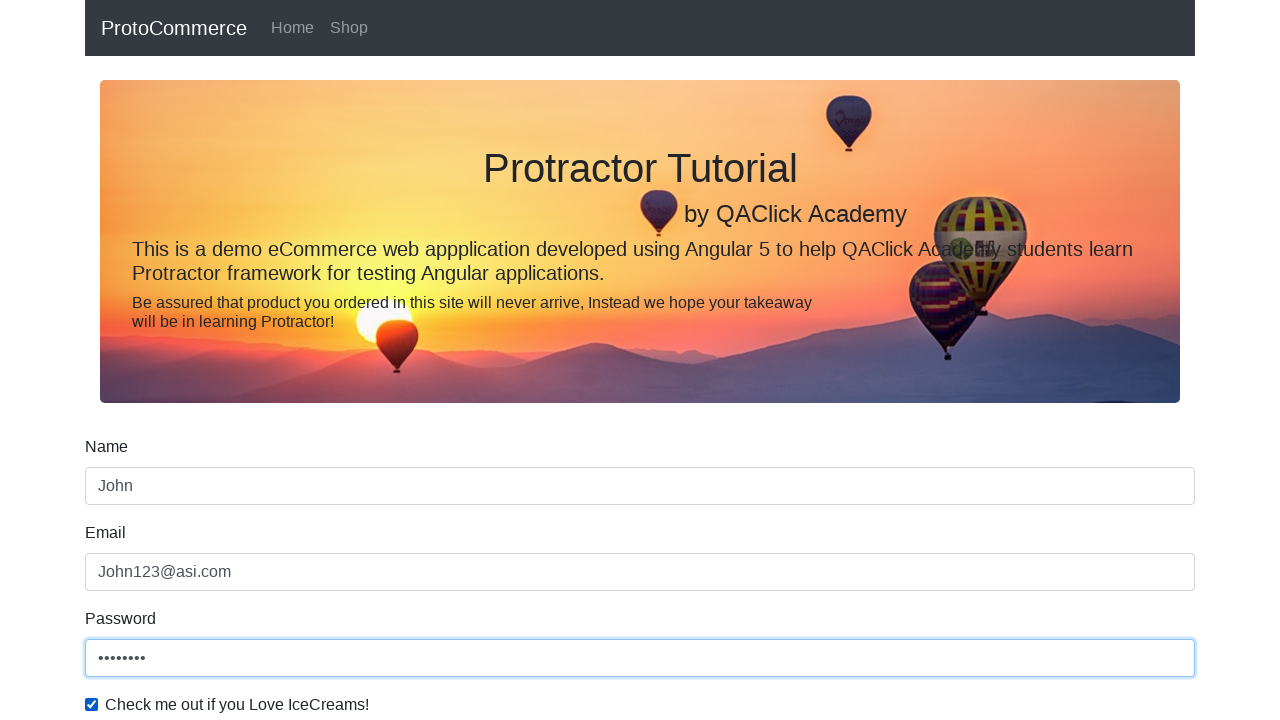

Clicked submit button to submit the form at (123, 491) on input[type='submit']
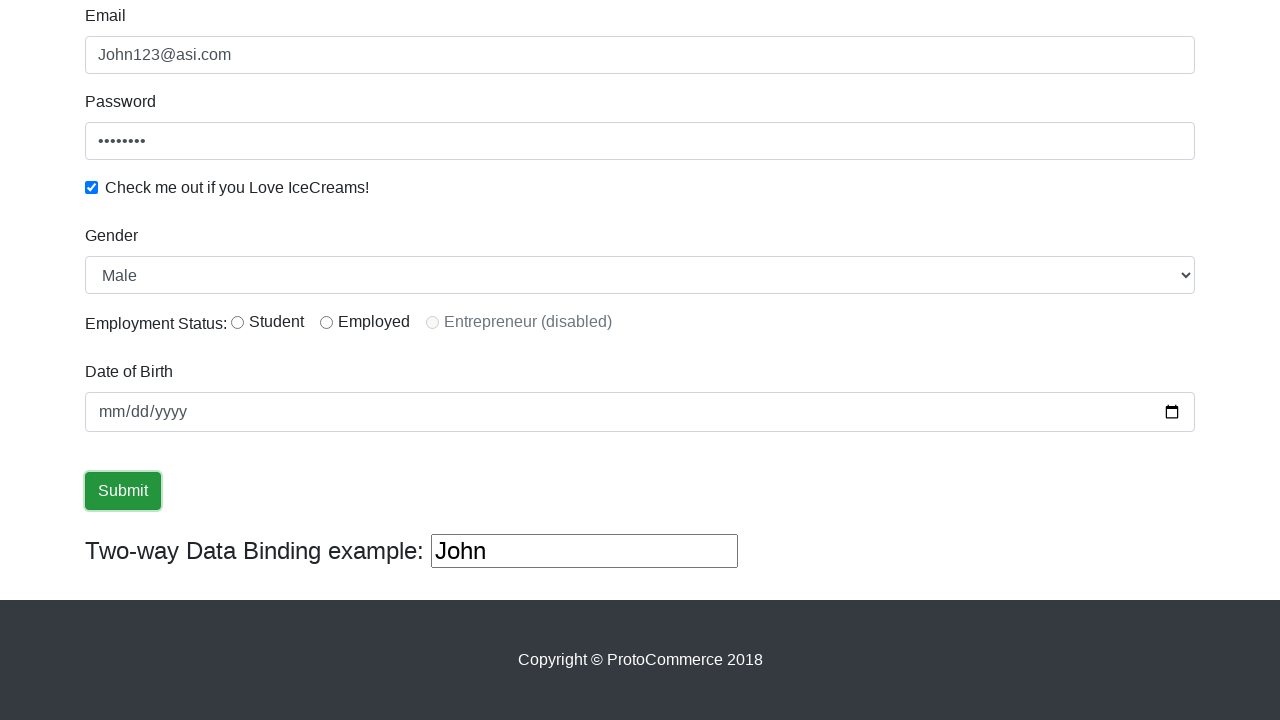

Success message appeared
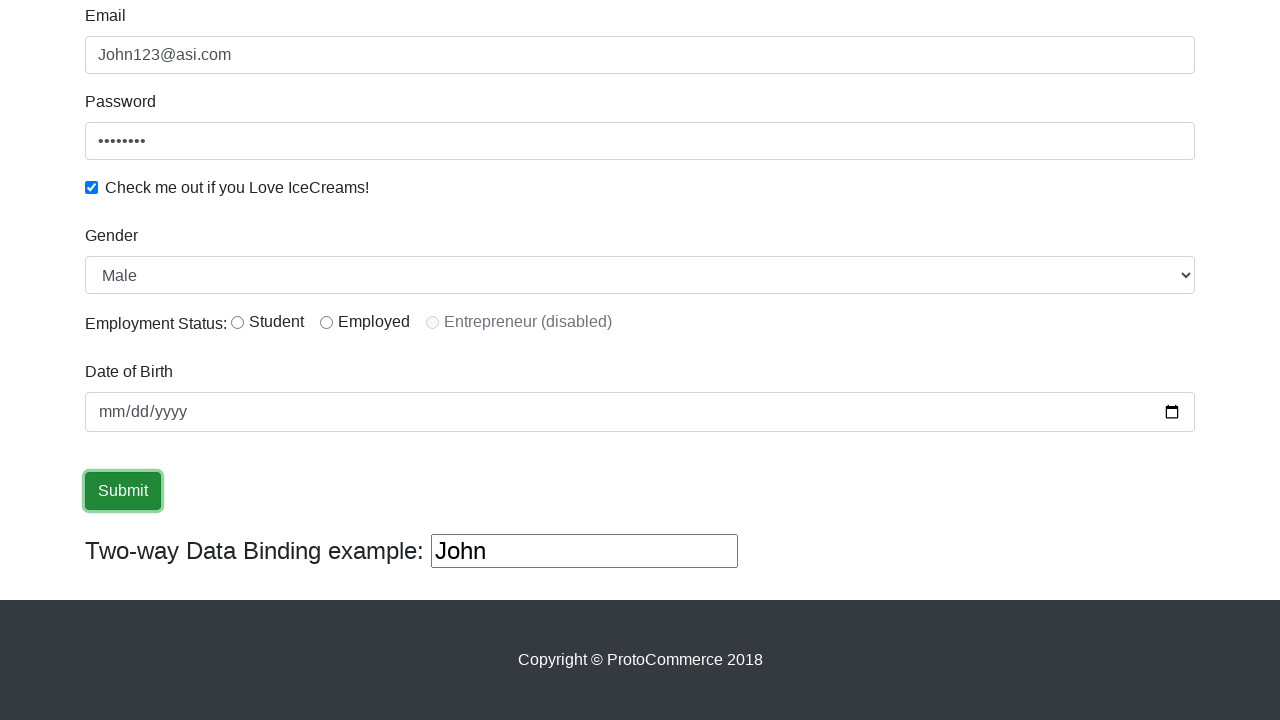

Verified success message contains 'success'
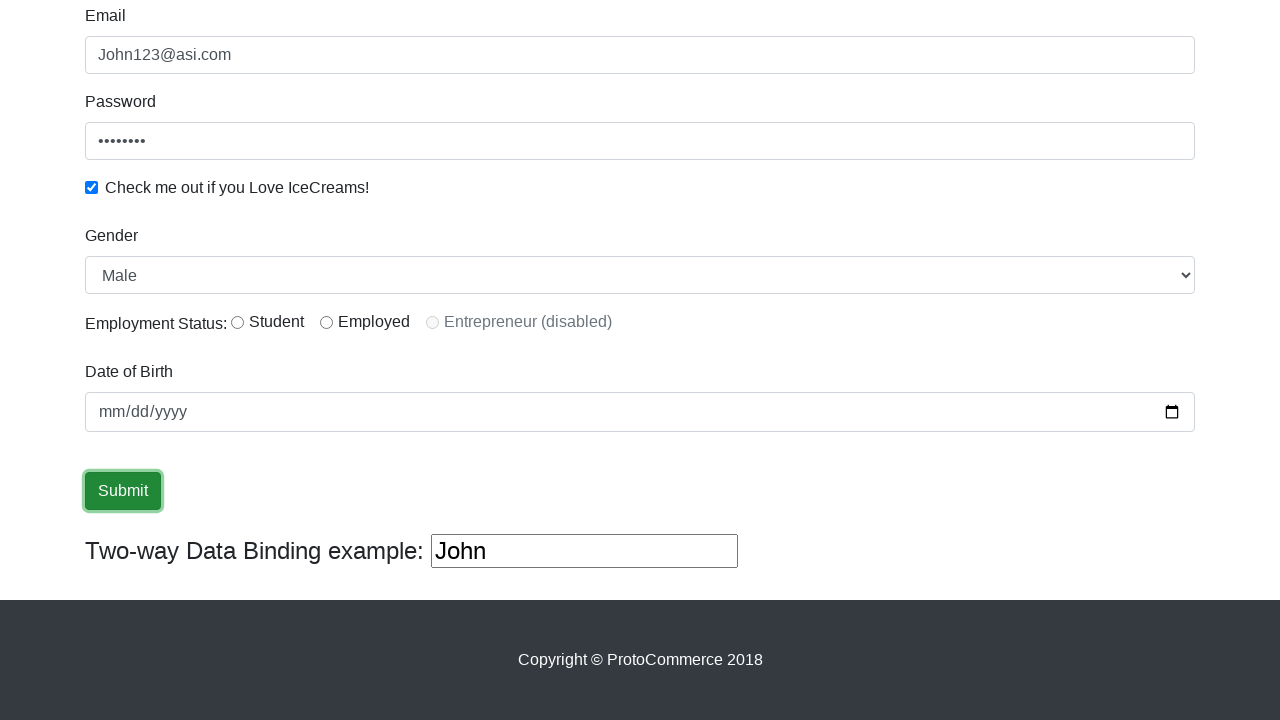

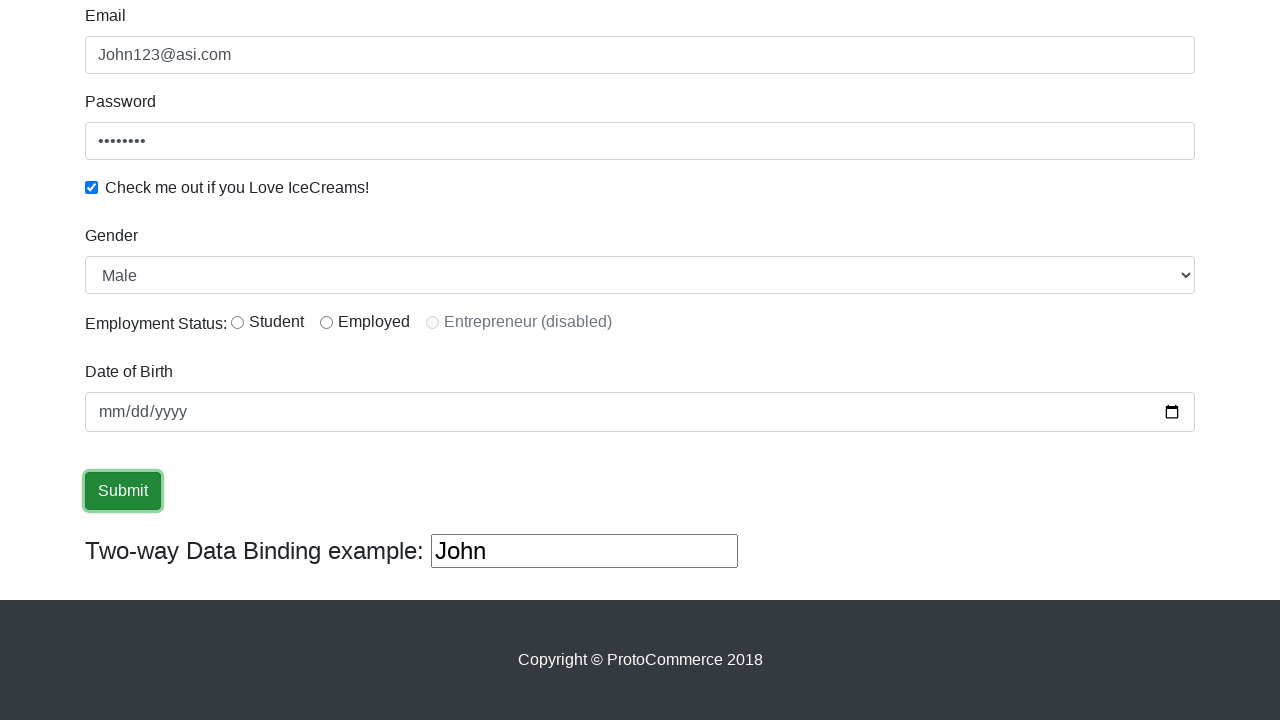